Tests an e-commerce checkout flow by adding items (Broccoli, Cucumber) to cart, proceeding to checkout, and applying a promo code to verify discount functionality.

Starting URL: https://rahulshettyacademy.com/seleniumPractise/#/

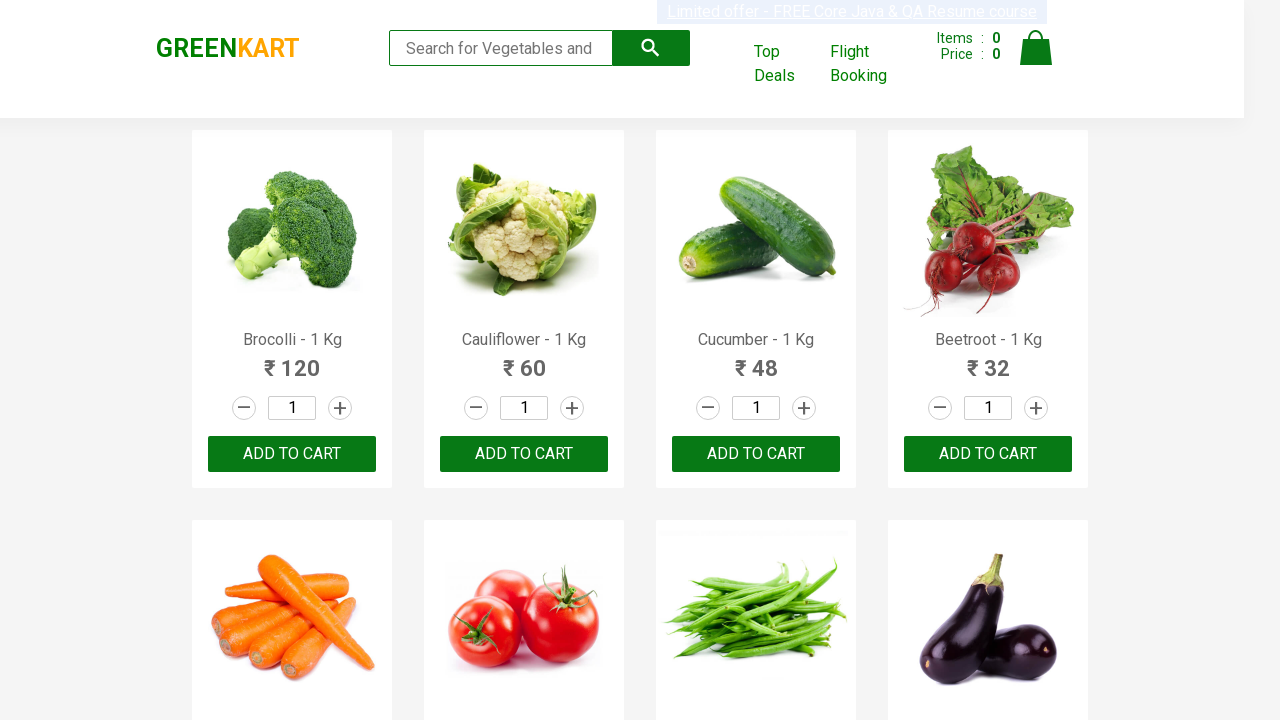

Waited for product list to load
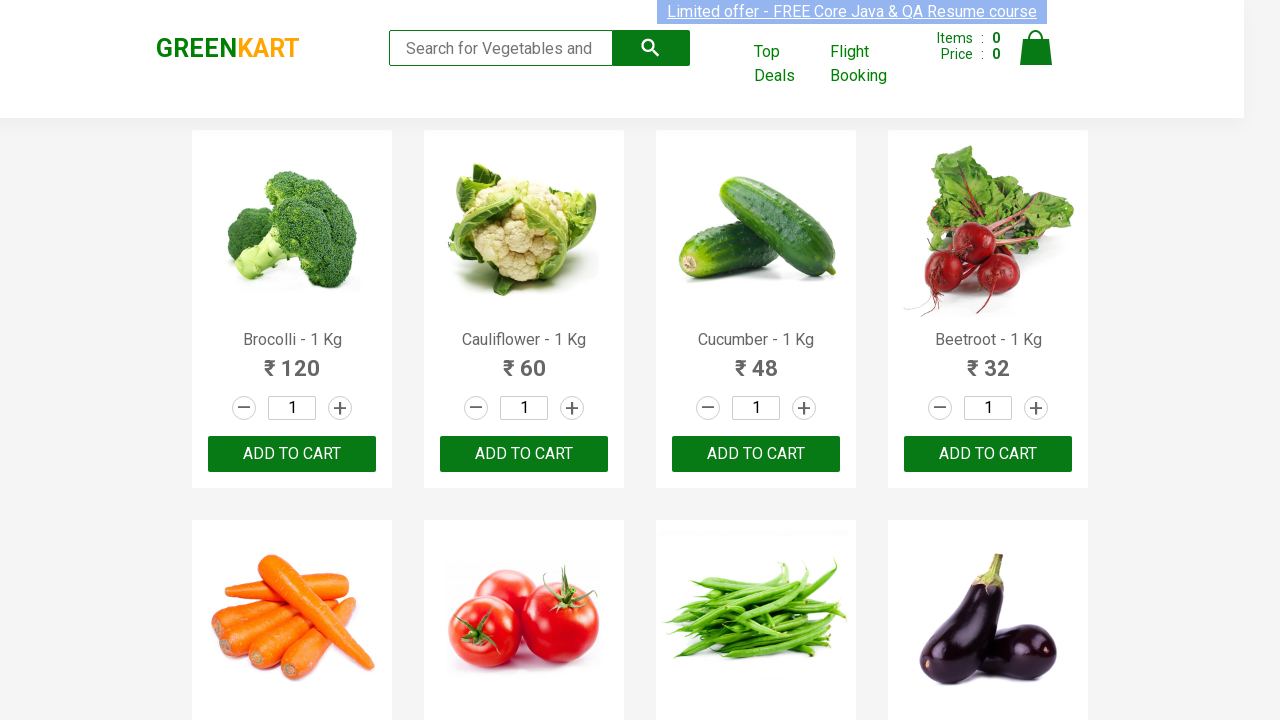

Retrieved all product elements from page
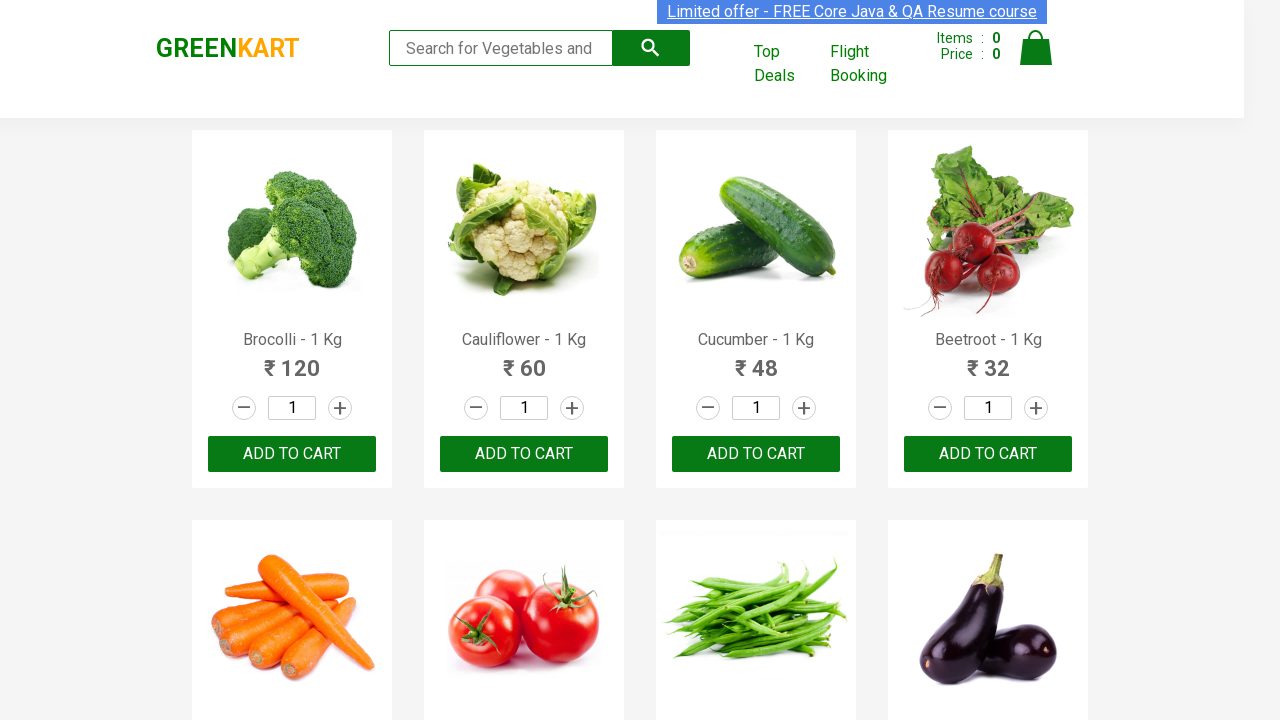

Added Brocolli to cart at (292, 454) on xpath=//div[@class='product-action']/button >> nth=0
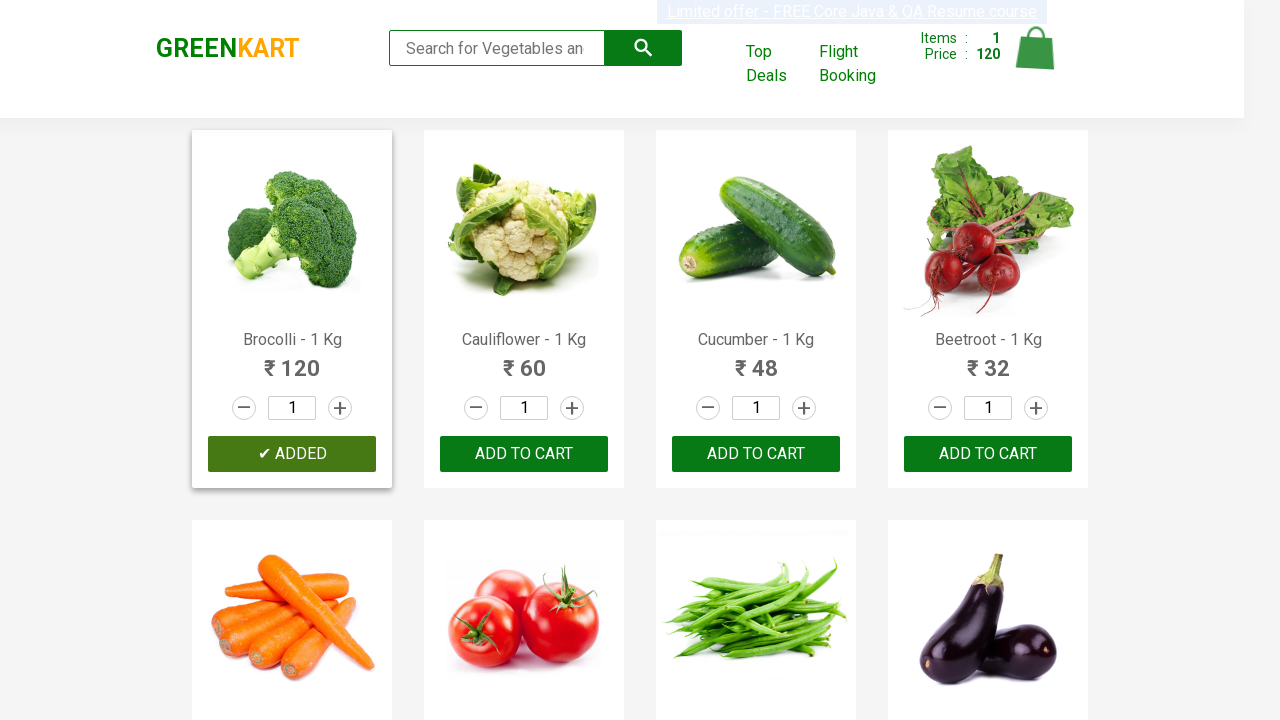

Added Cucumber to cart at (756, 454) on xpath=//div[@class='product-action']/button >> nth=2
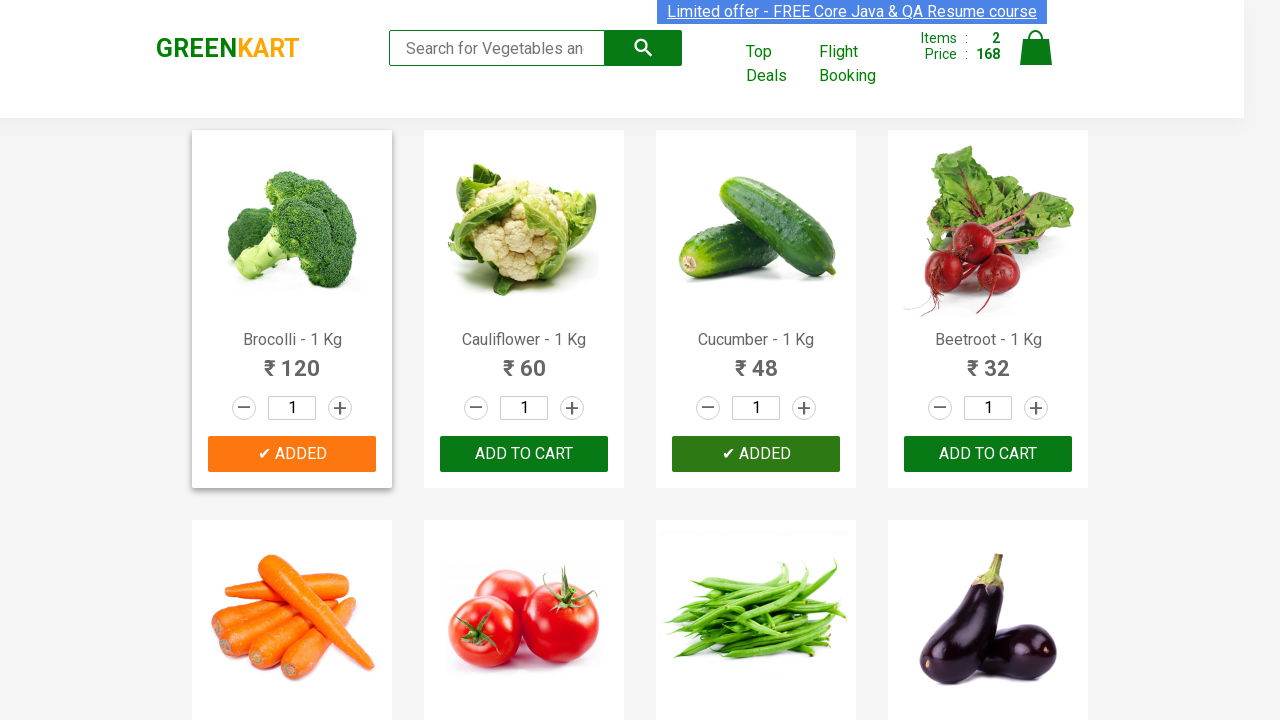

Clicked on cart icon at (1036, 48) on img[alt='Cart']
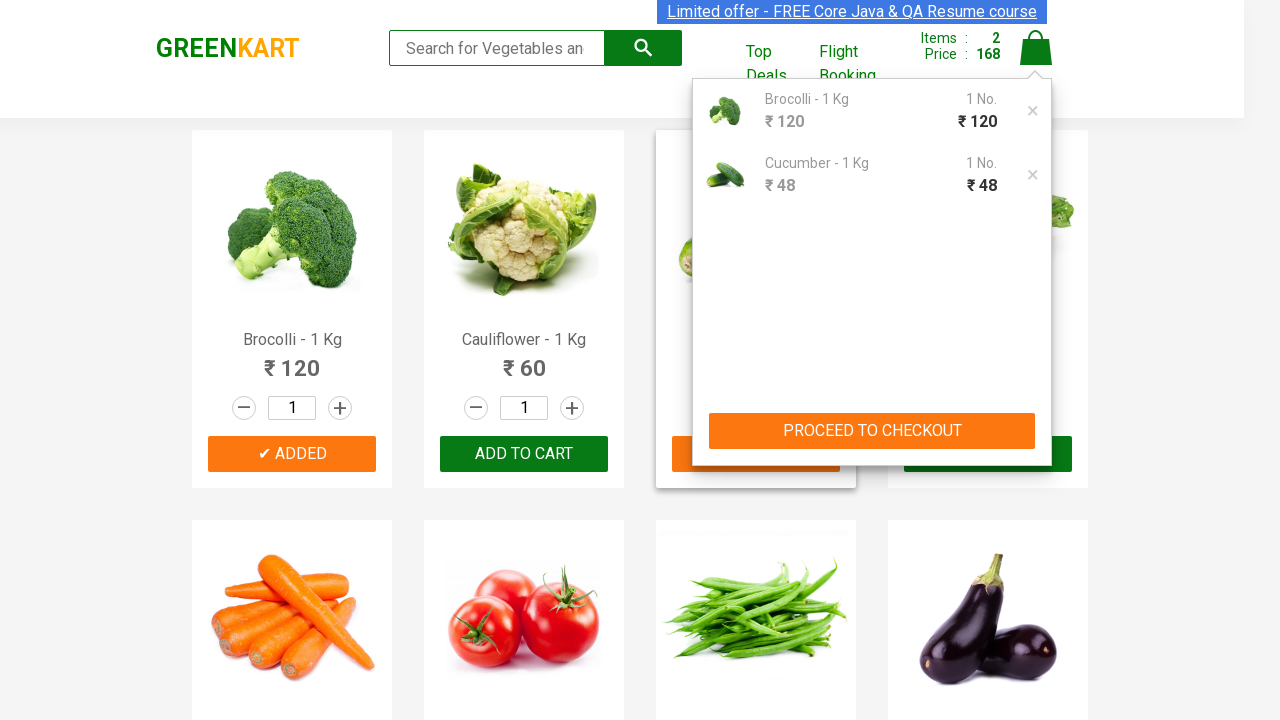

Clicked PROCEED TO CHECKOUT button at (872, 431) on xpath=//button[contains(text(), 'PROCEED TO CHECKOUT')]
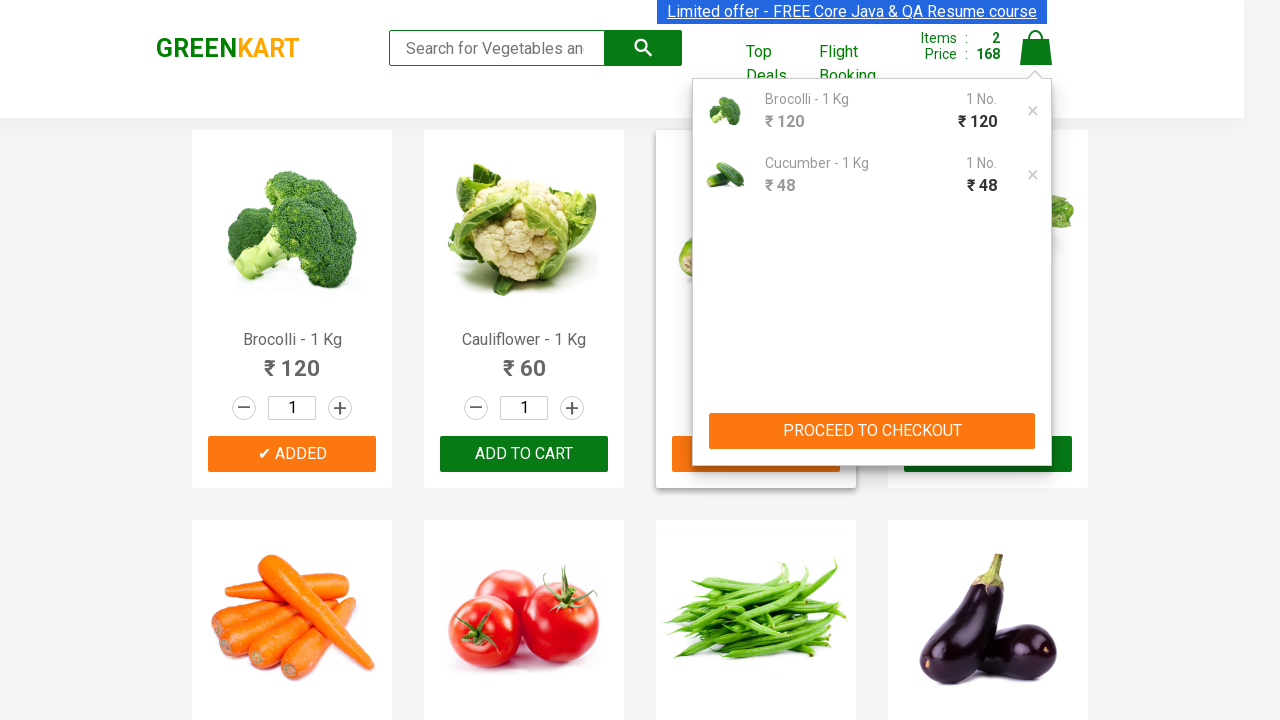

Waited for promo code input field to appear
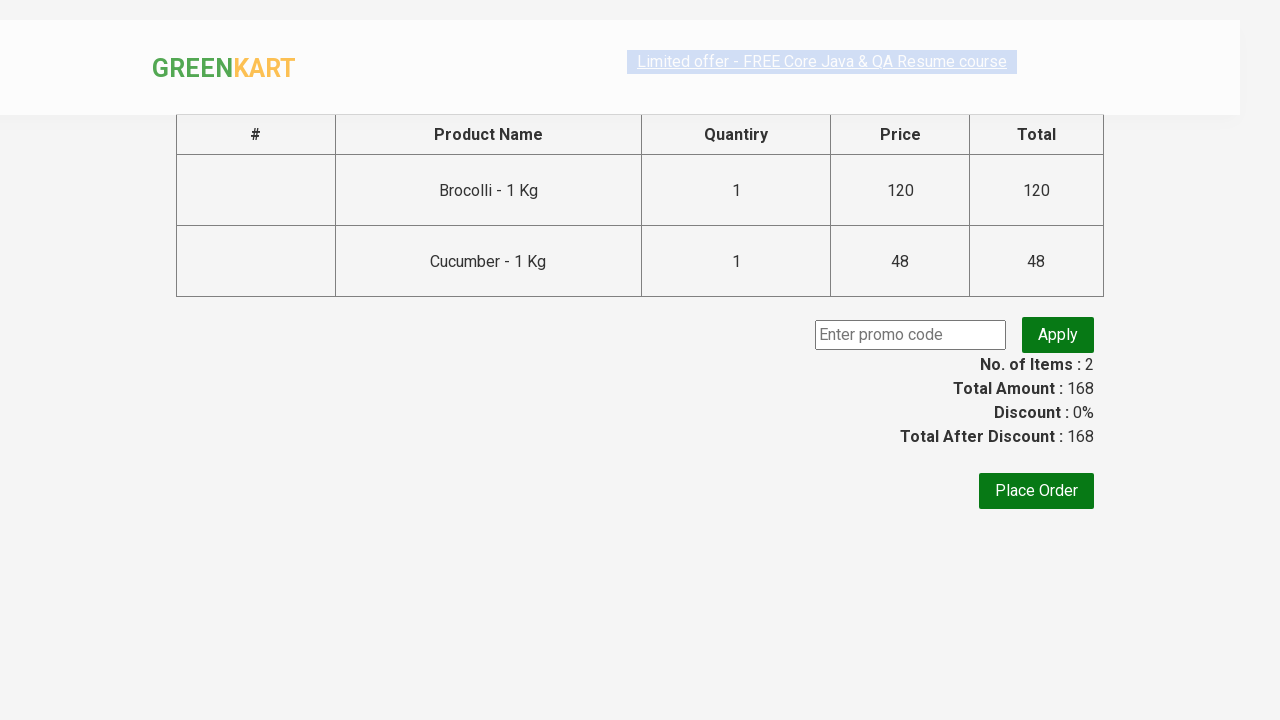

Entered promo code 'rahulshettyacademy' on input.promoCode
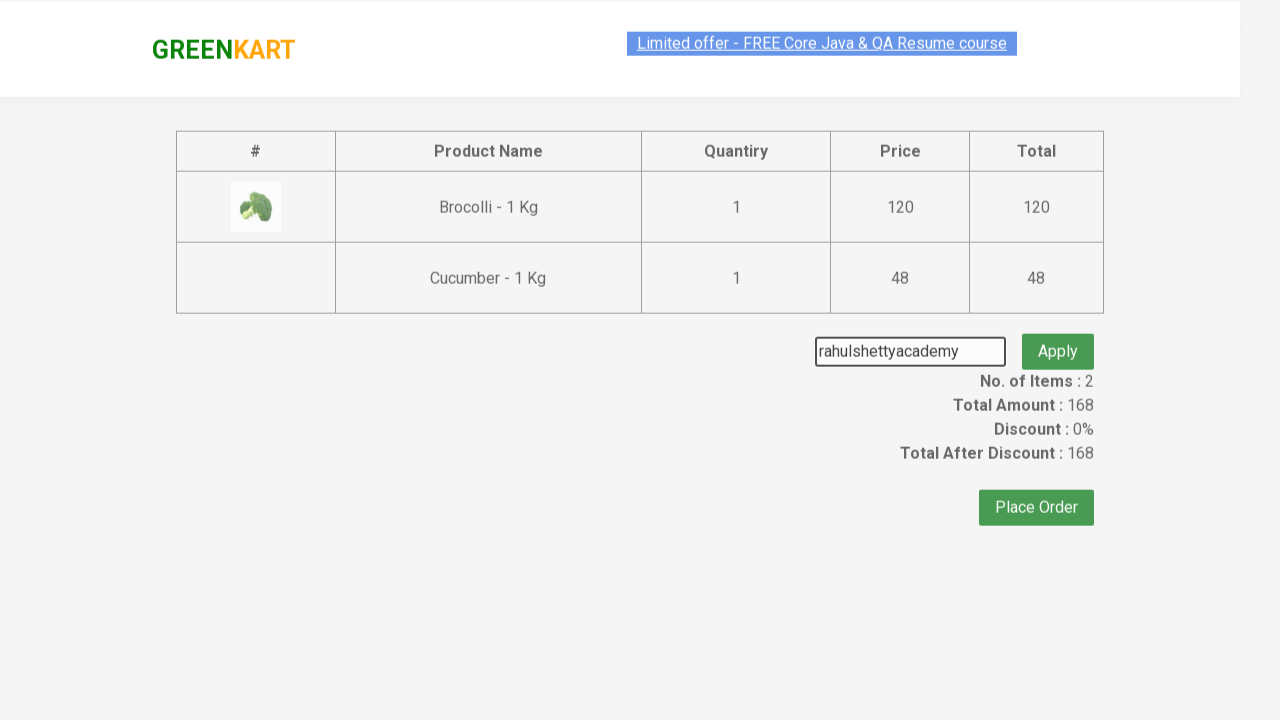

Clicked apply promo button at (1058, 335) on button.promoBtn
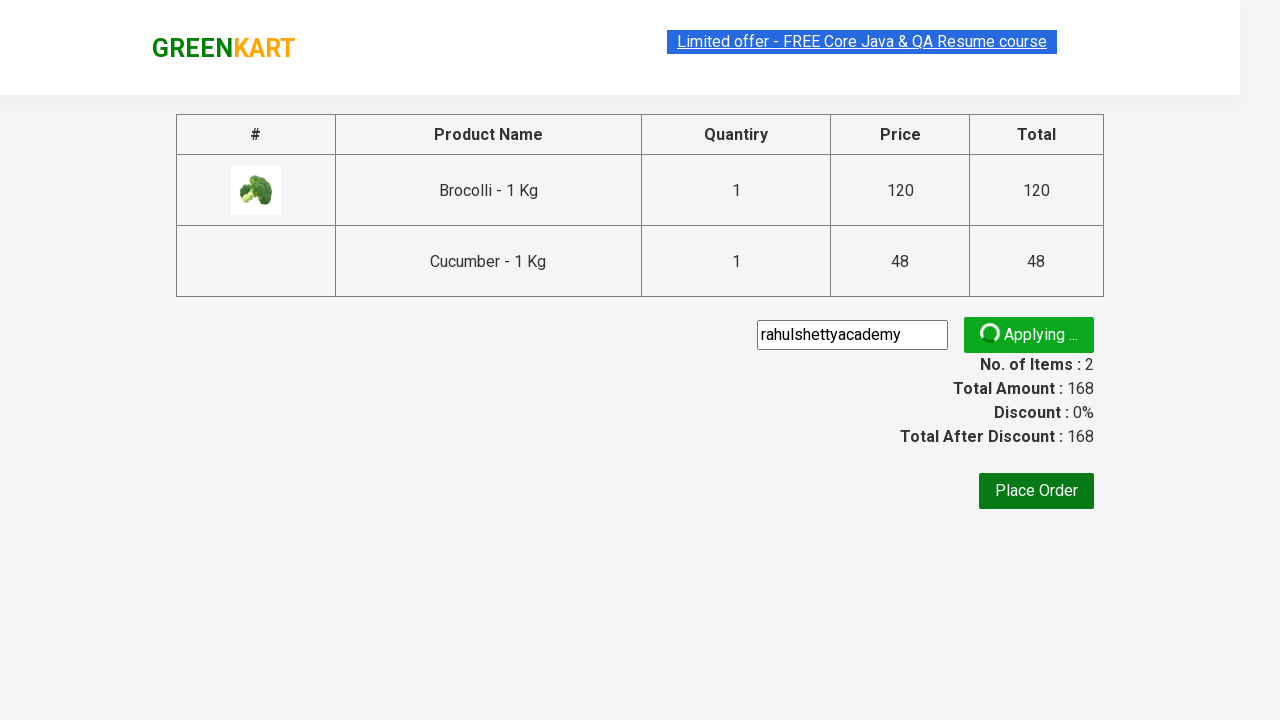

Waited for promo confirmation message and discount applied
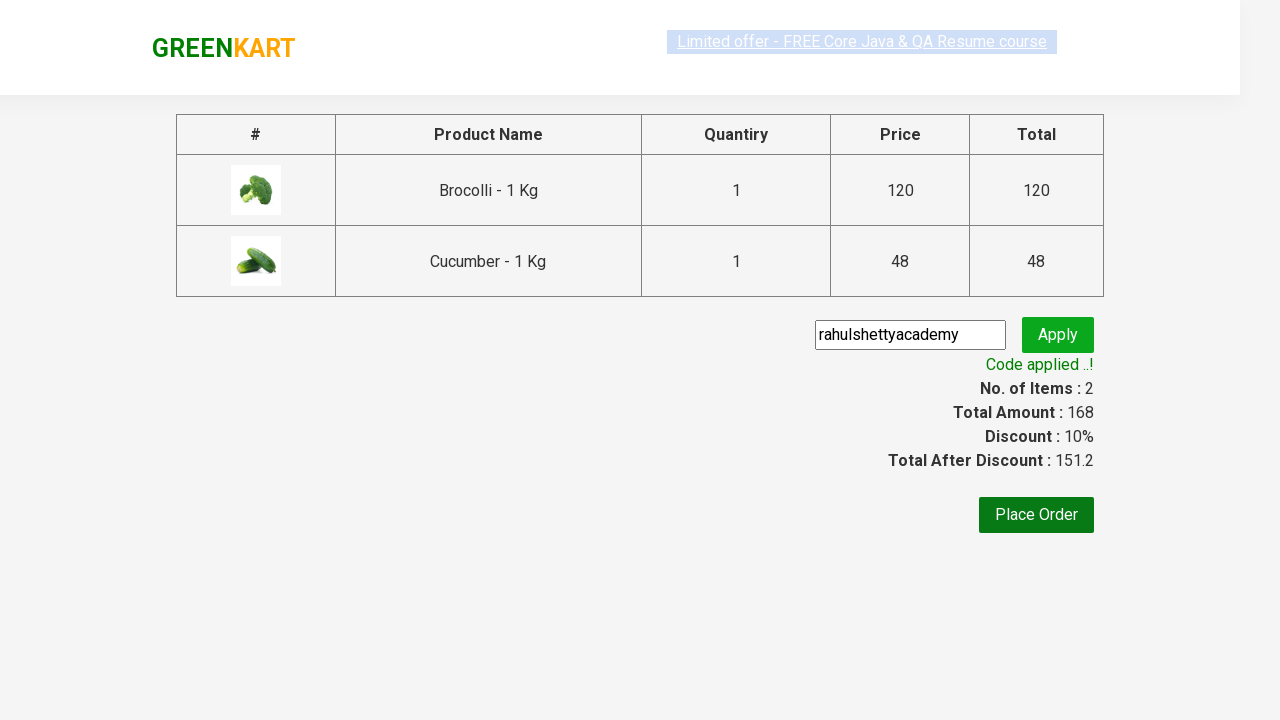

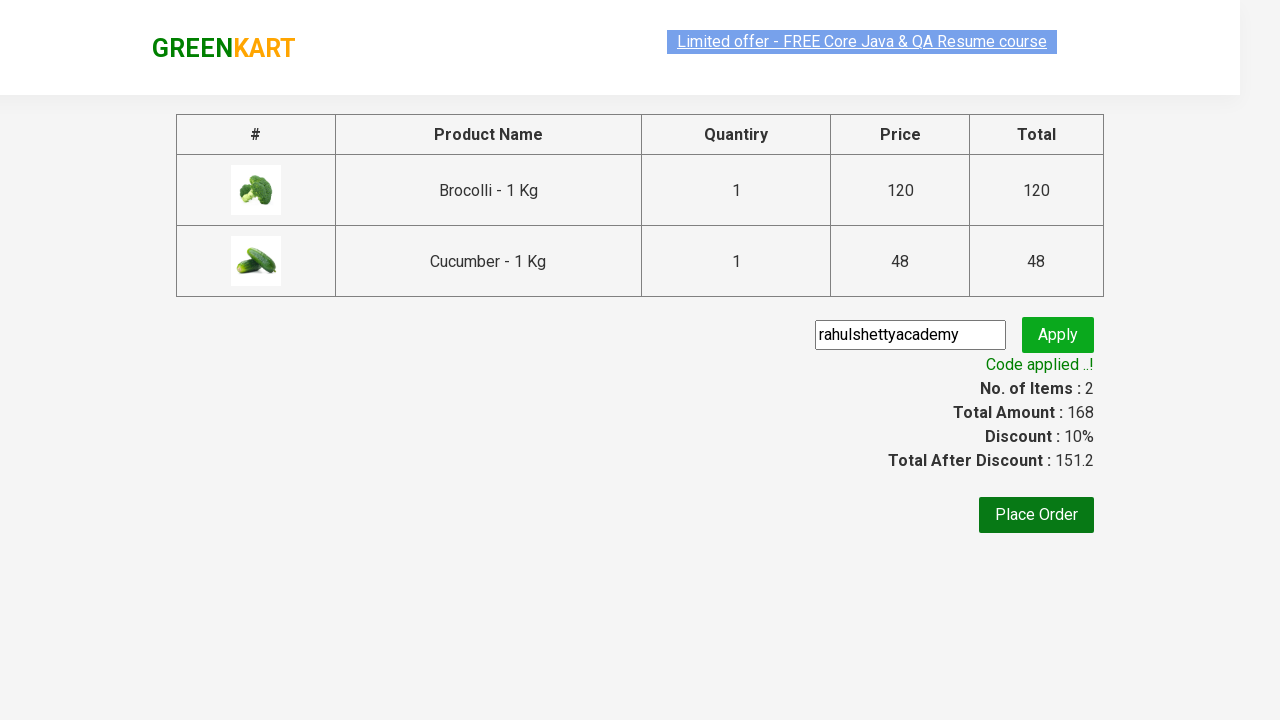